Navigates to the WebDriverIO documentation website and clicks on the API link in the navigation

Starting URL: https://webdriver.io

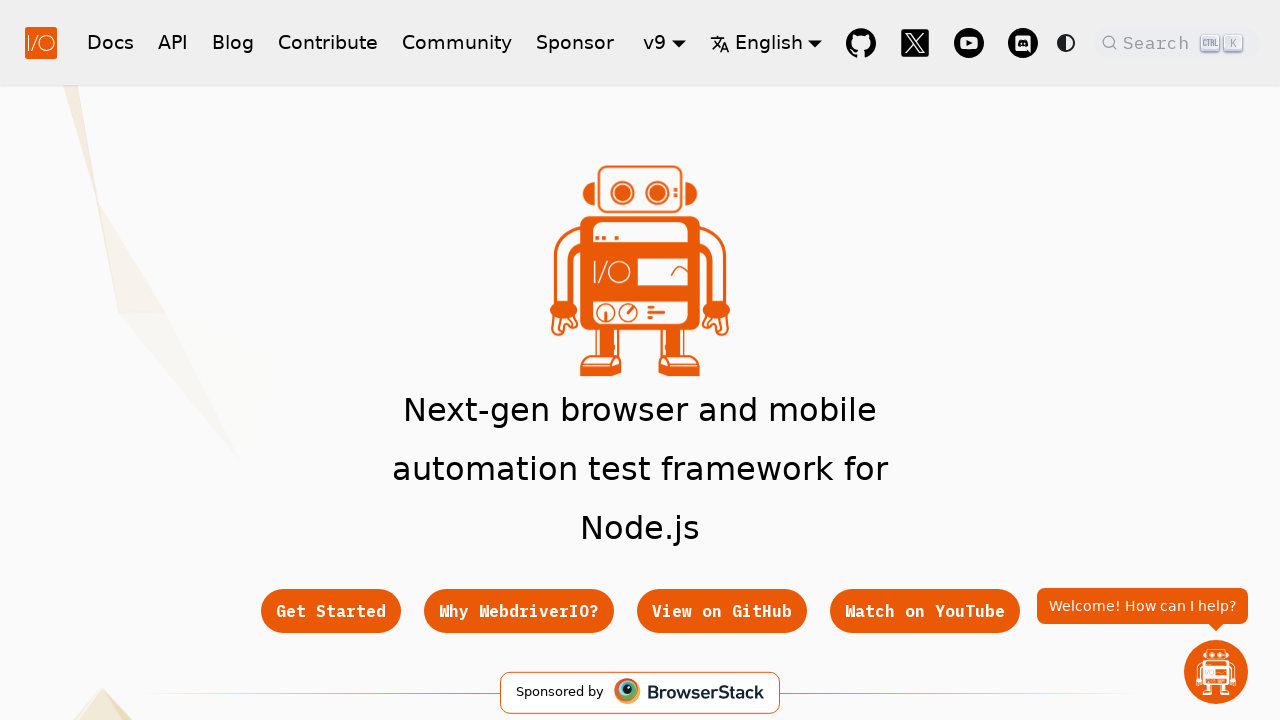

Navigated to WebDriverIO documentation website
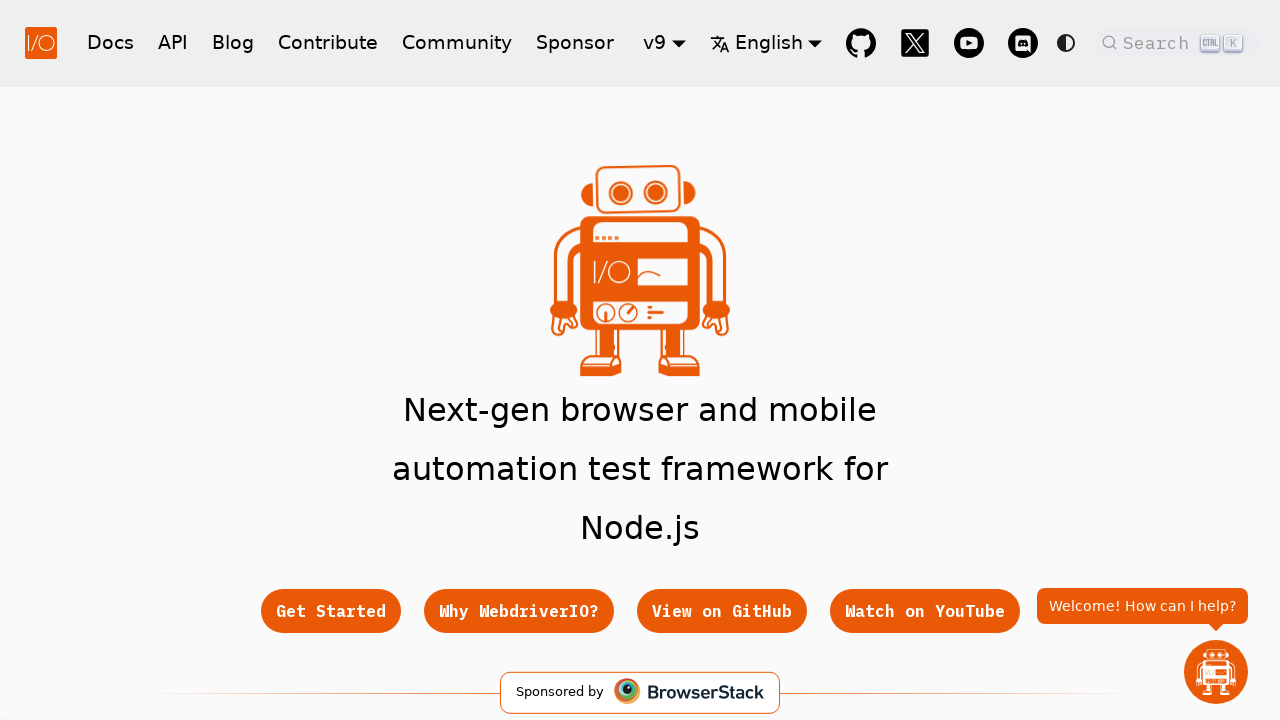

Clicked on the API link in the navigation at (173, 42) on a:text('API')
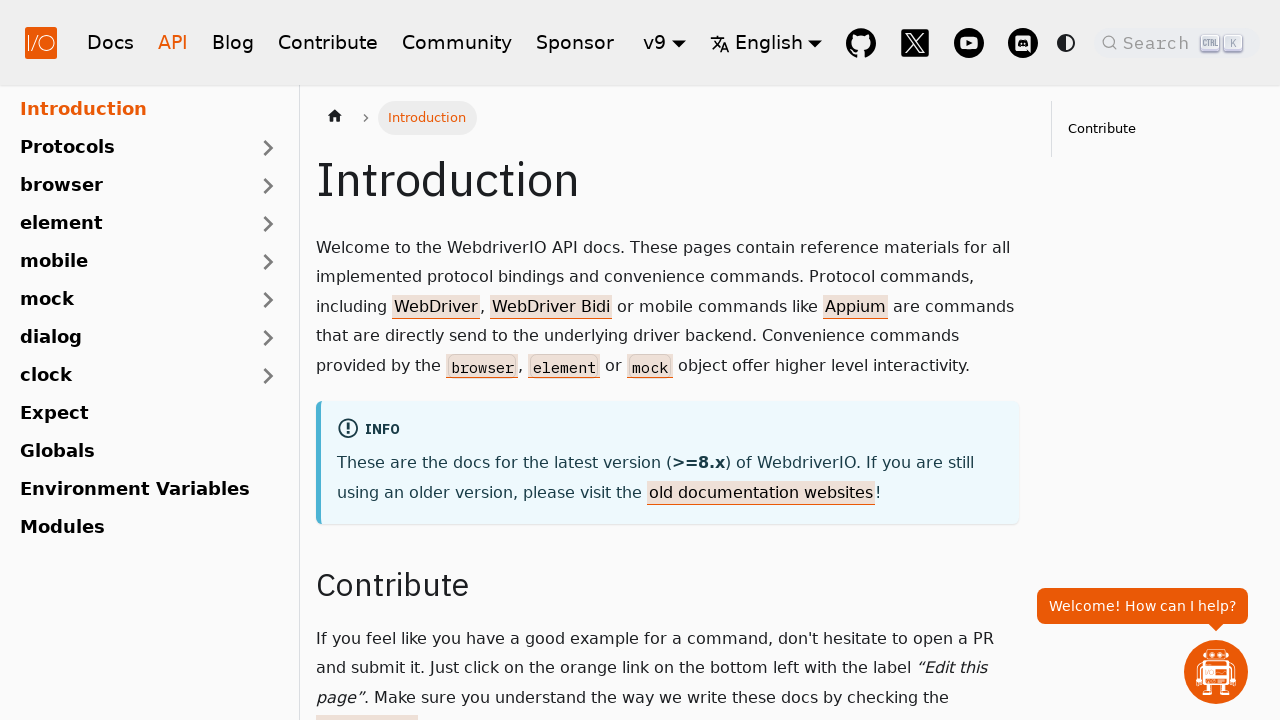

Navigation to API page completed and network idle
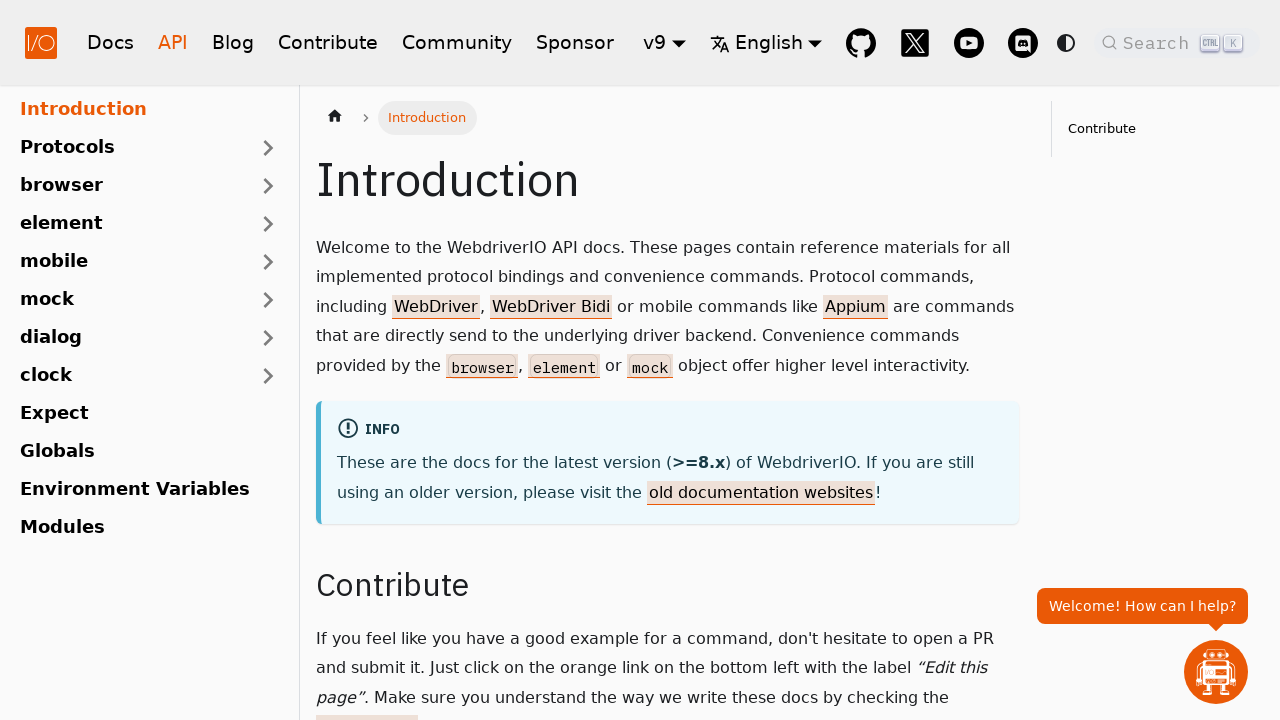

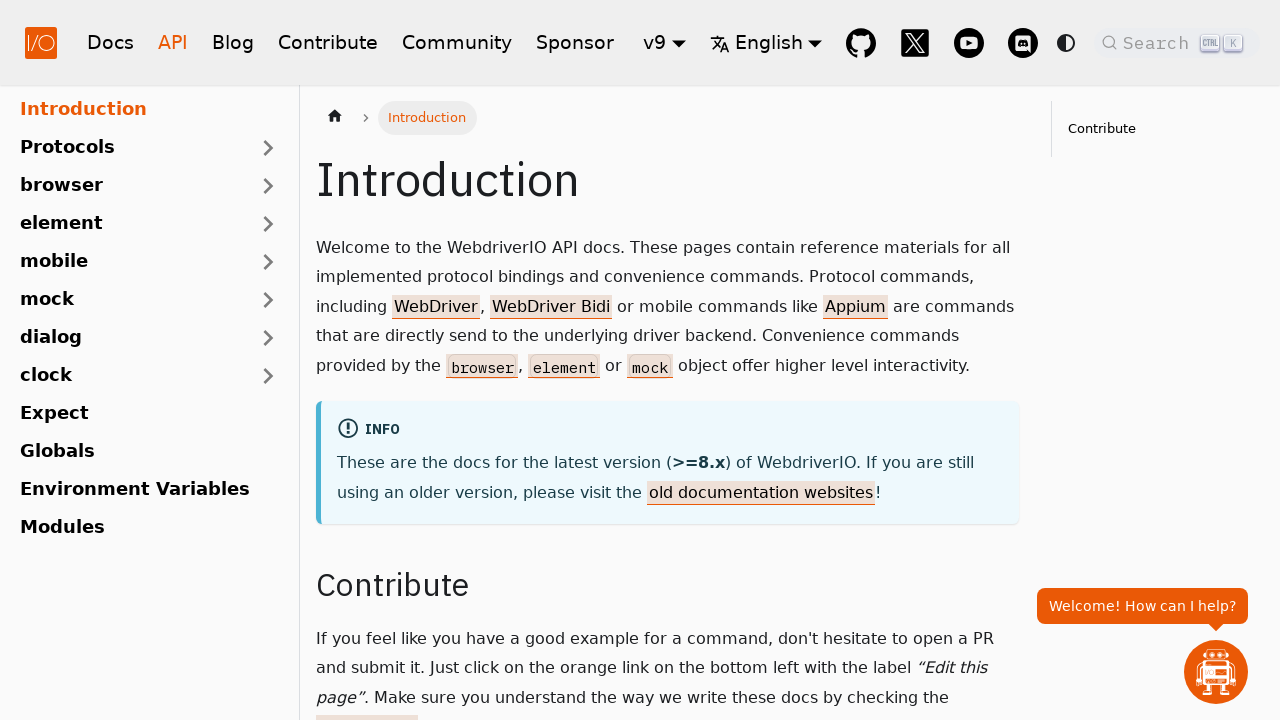